Tests CSS selector with class attribute by finding and verifying a textarea element

Starting URL: https://demoqa.com/automation-practice-form

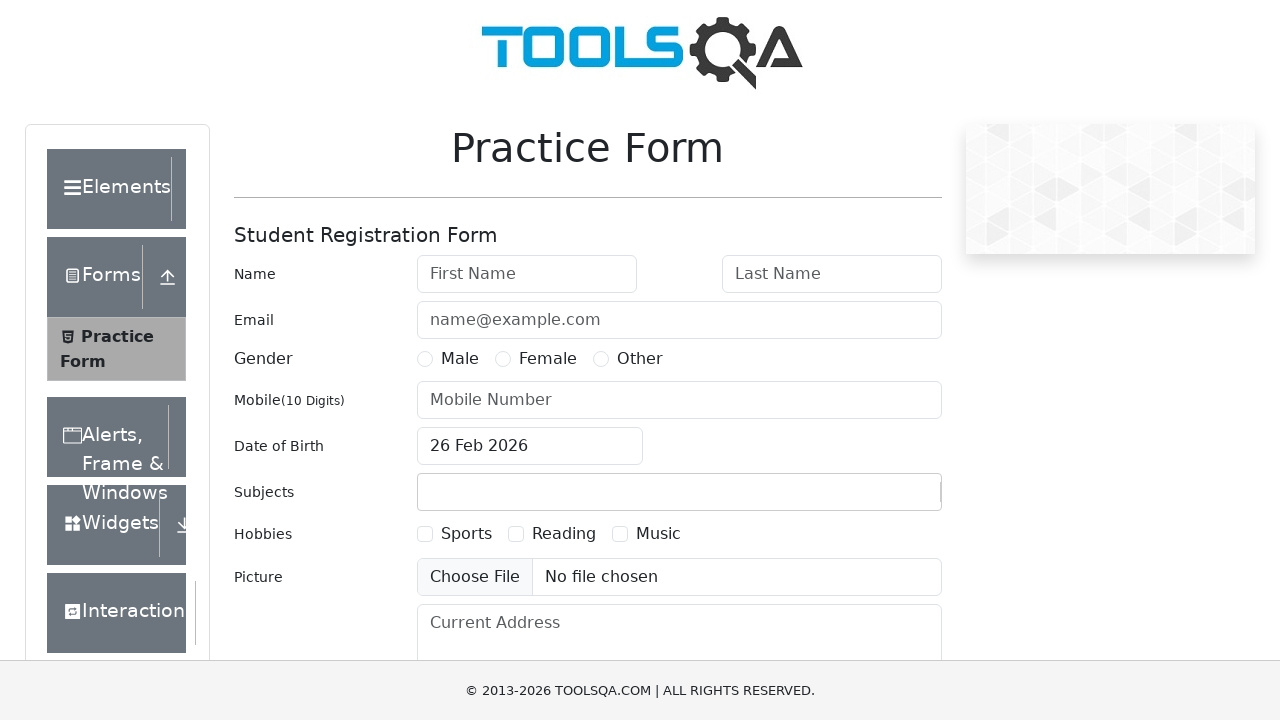

Scrolled down 250 pixels to make textarea element visible
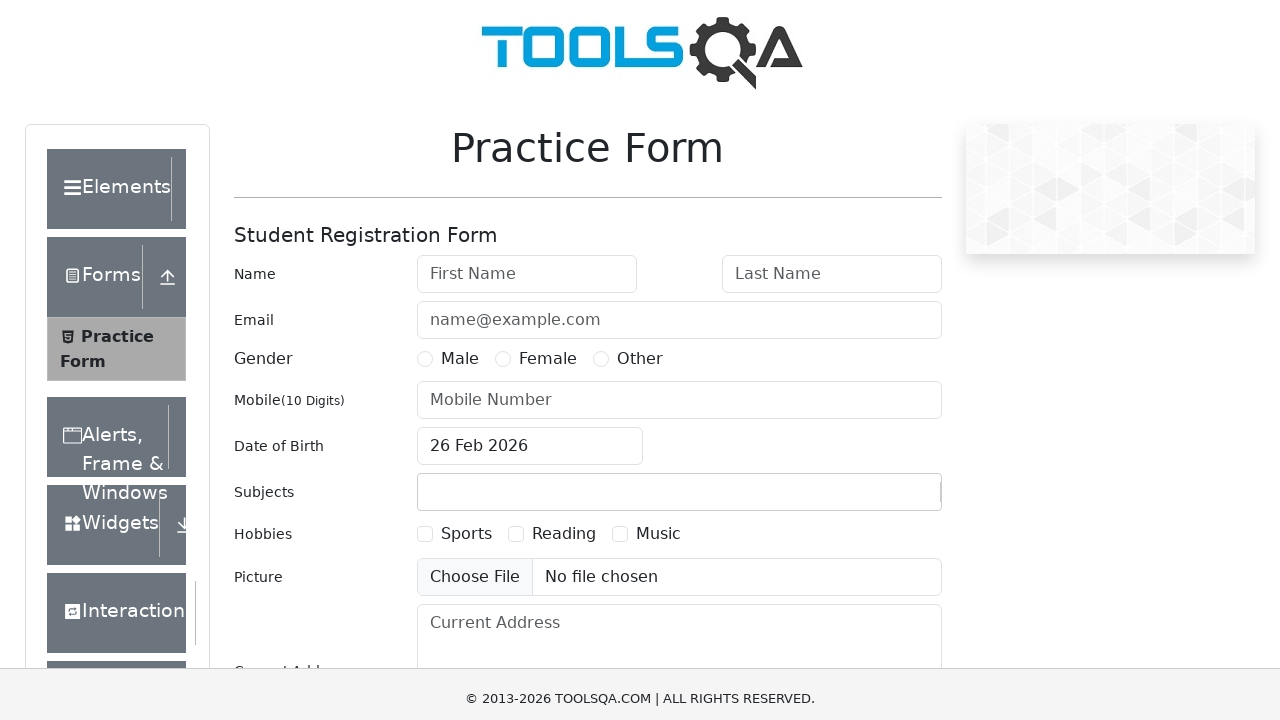

Located textarea element using CSS selector with class attribute 'textarea.form-control'
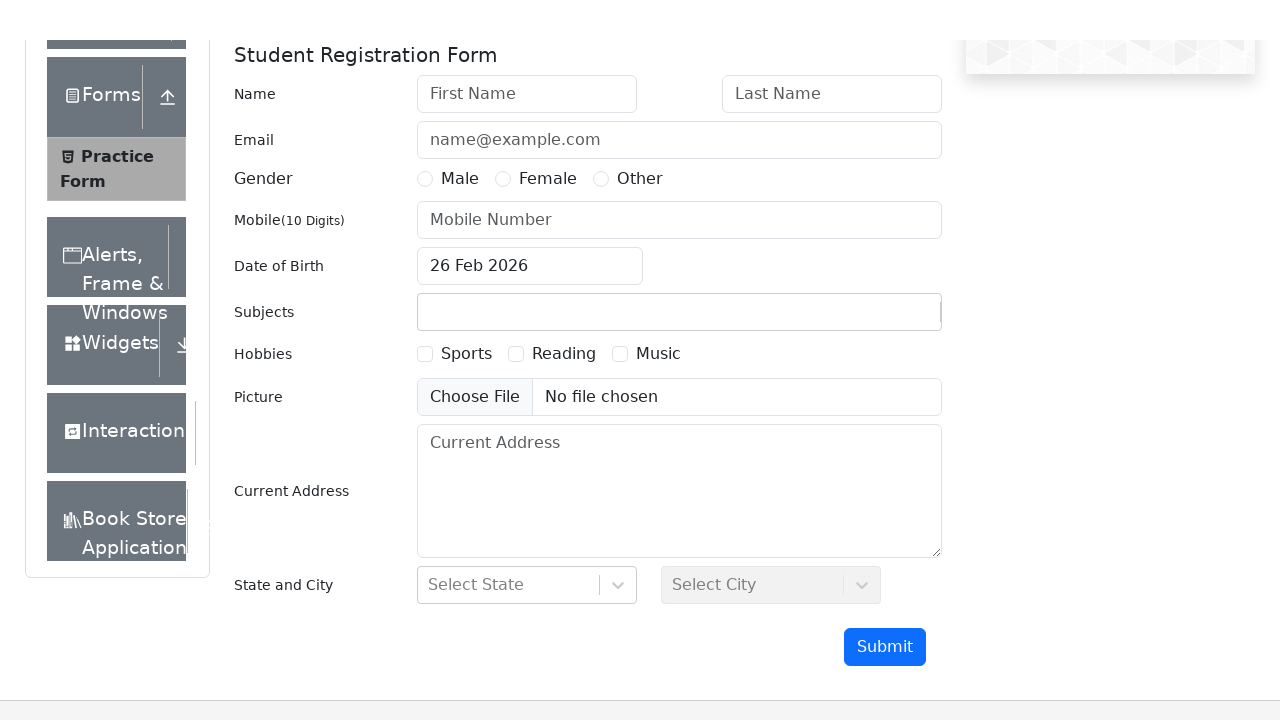

Verified that textarea element is empty
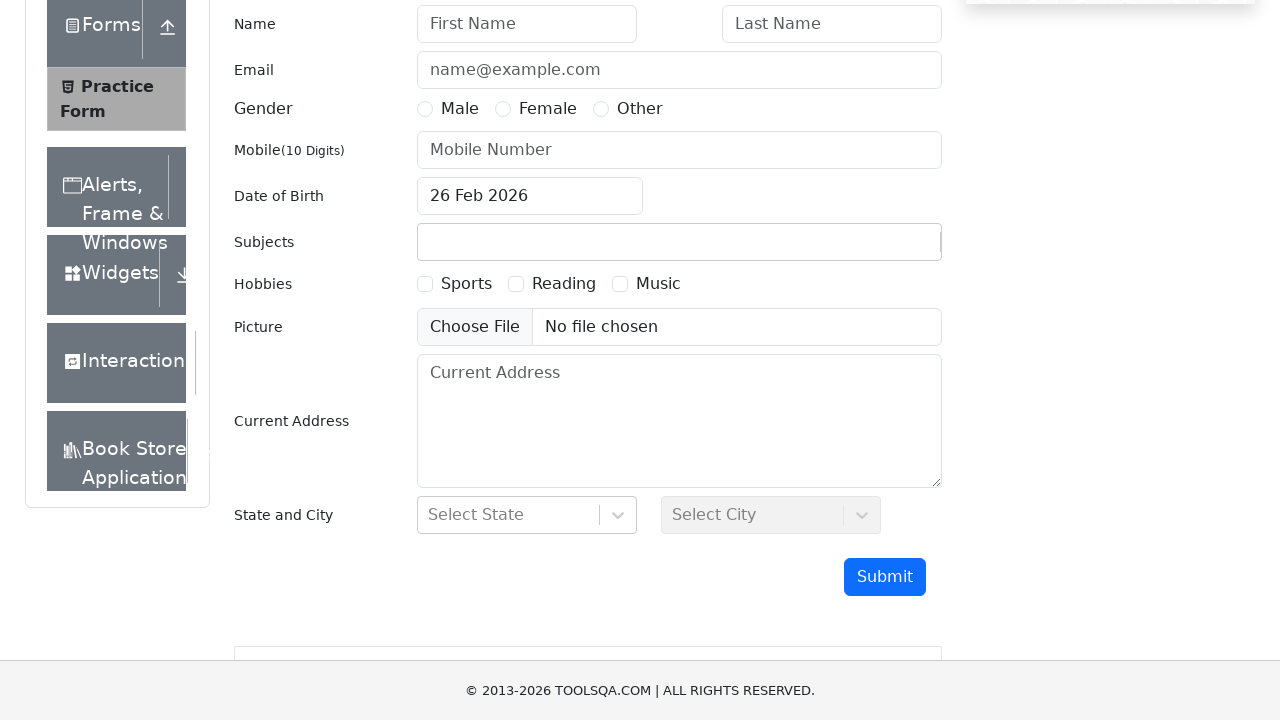

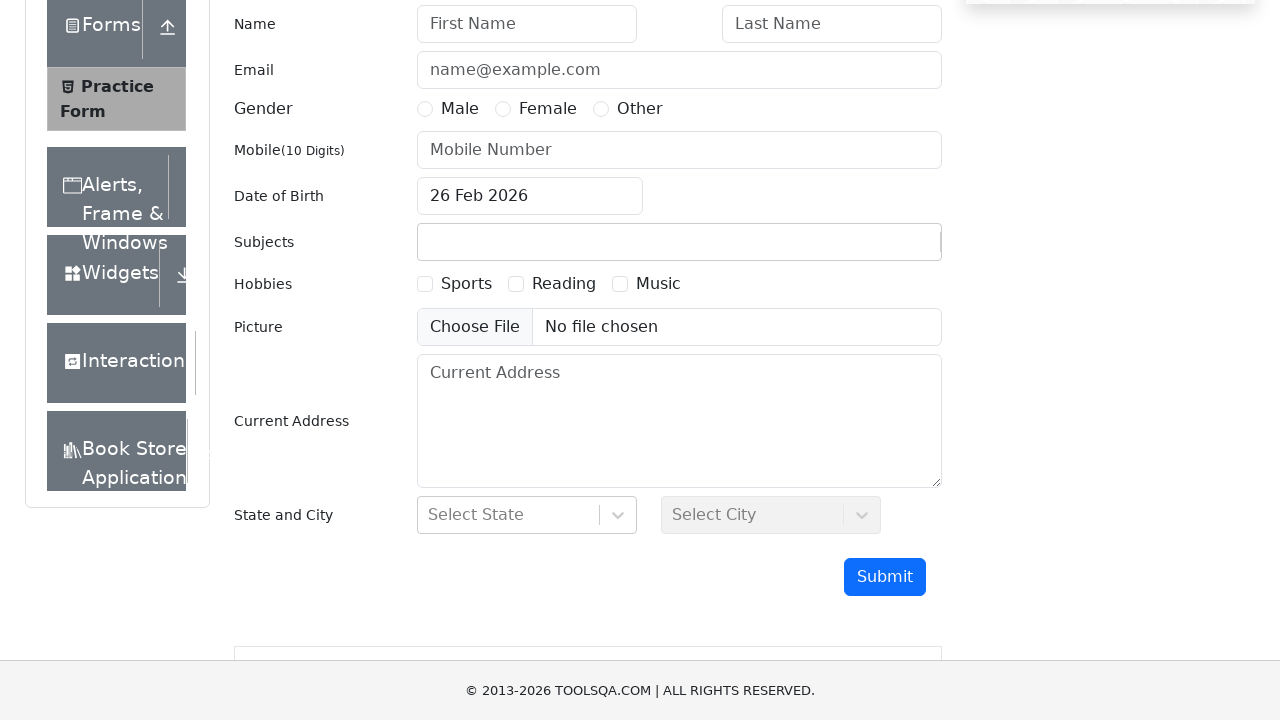